Navigates to the Brazilian postal service website and verifies the URL is correct

Starting URL: https://www.correios.com.br/

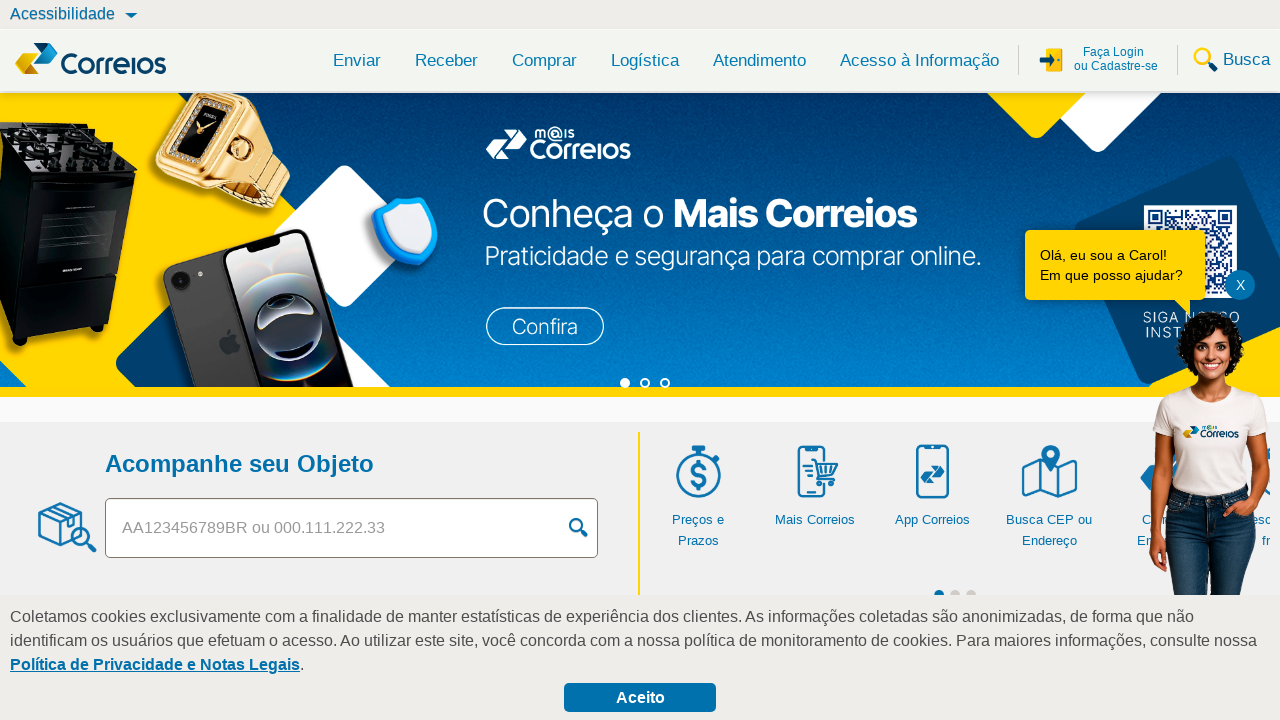

Navigated to Brazilian postal service website (https://www.correios.com.br/)
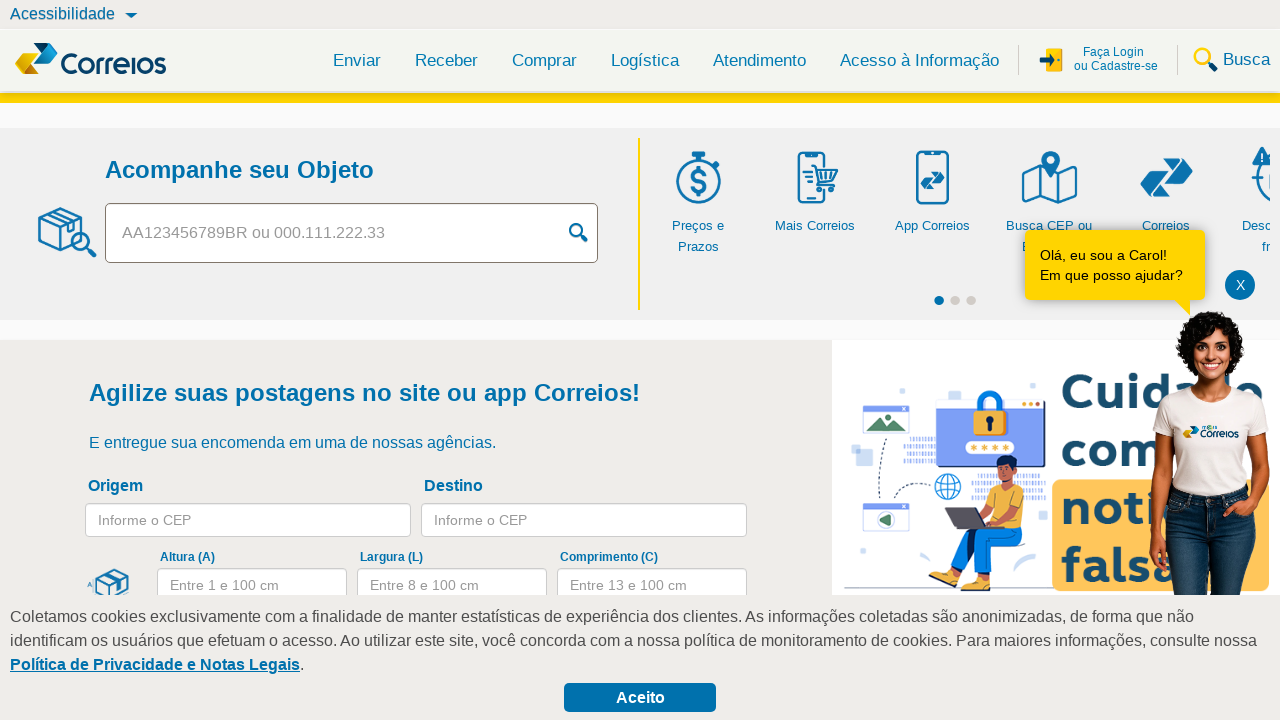

Verified that the current URL is correct (https://www.correios.com.br/)
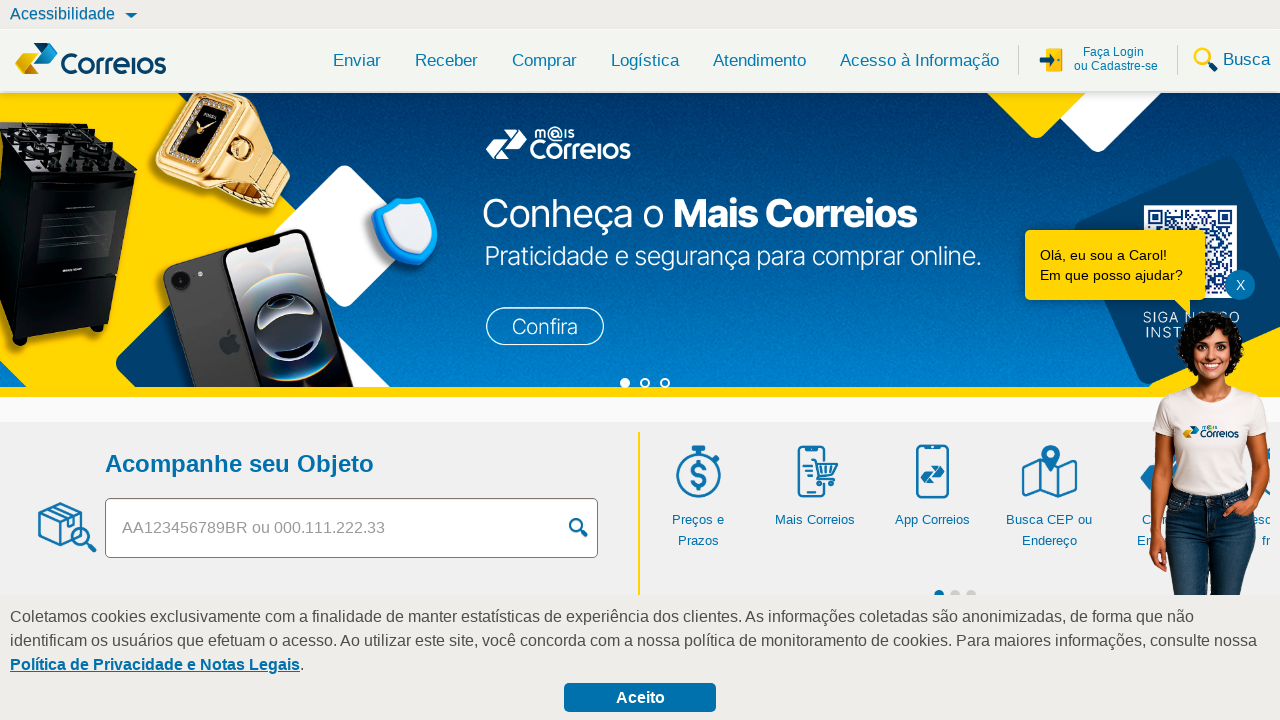

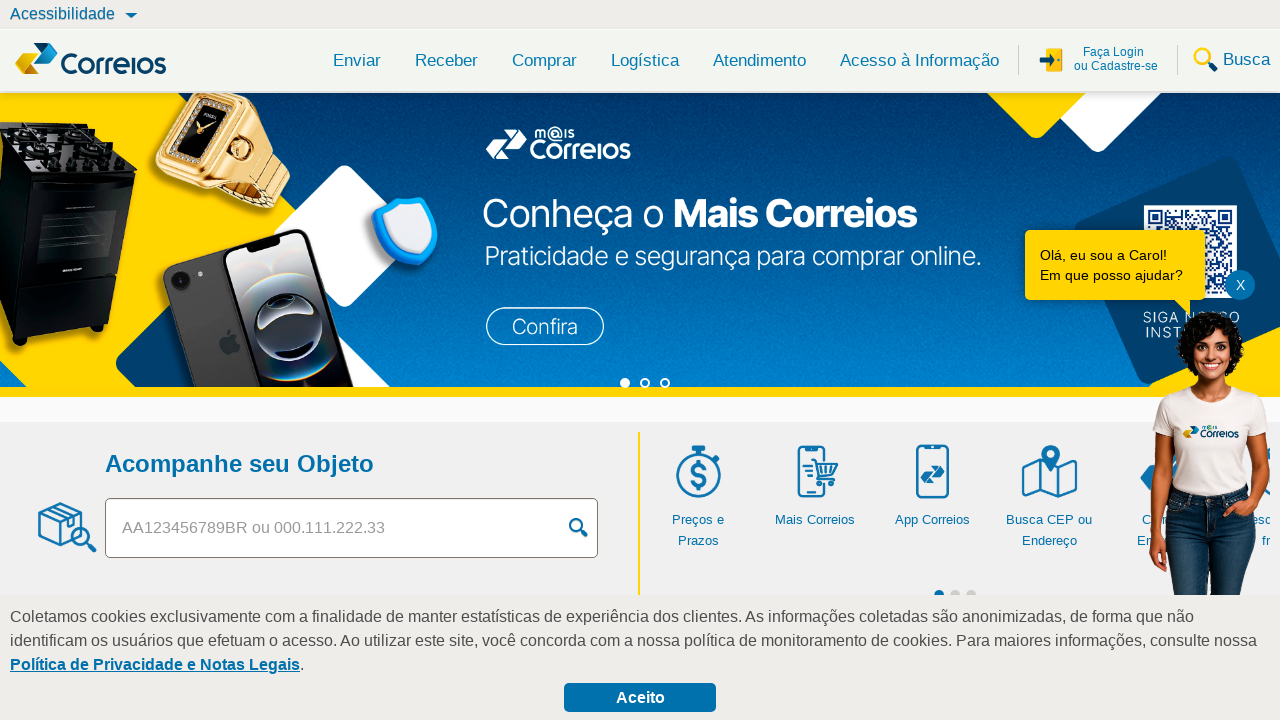